Verifies that the h1 heading has the text "Selenium Playground"

Starting URL: https://www.lambdatest.com/selenium-playground/

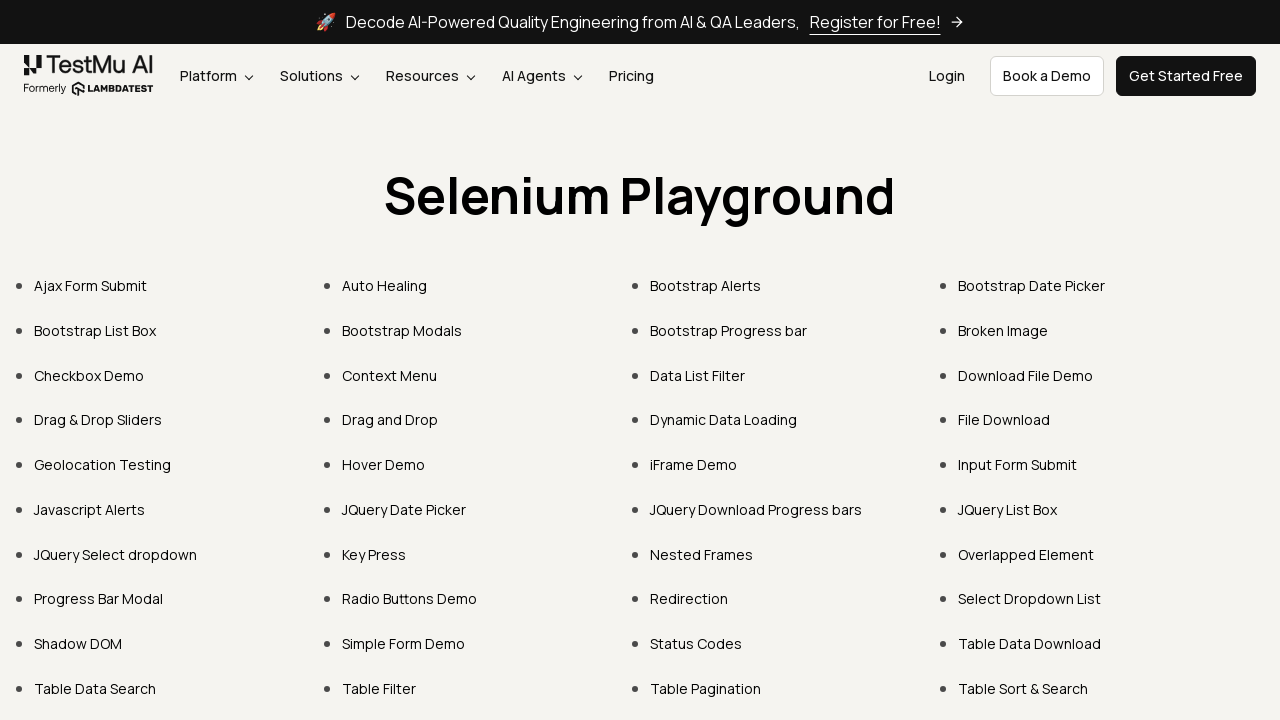

Navigated to Selenium Playground URL
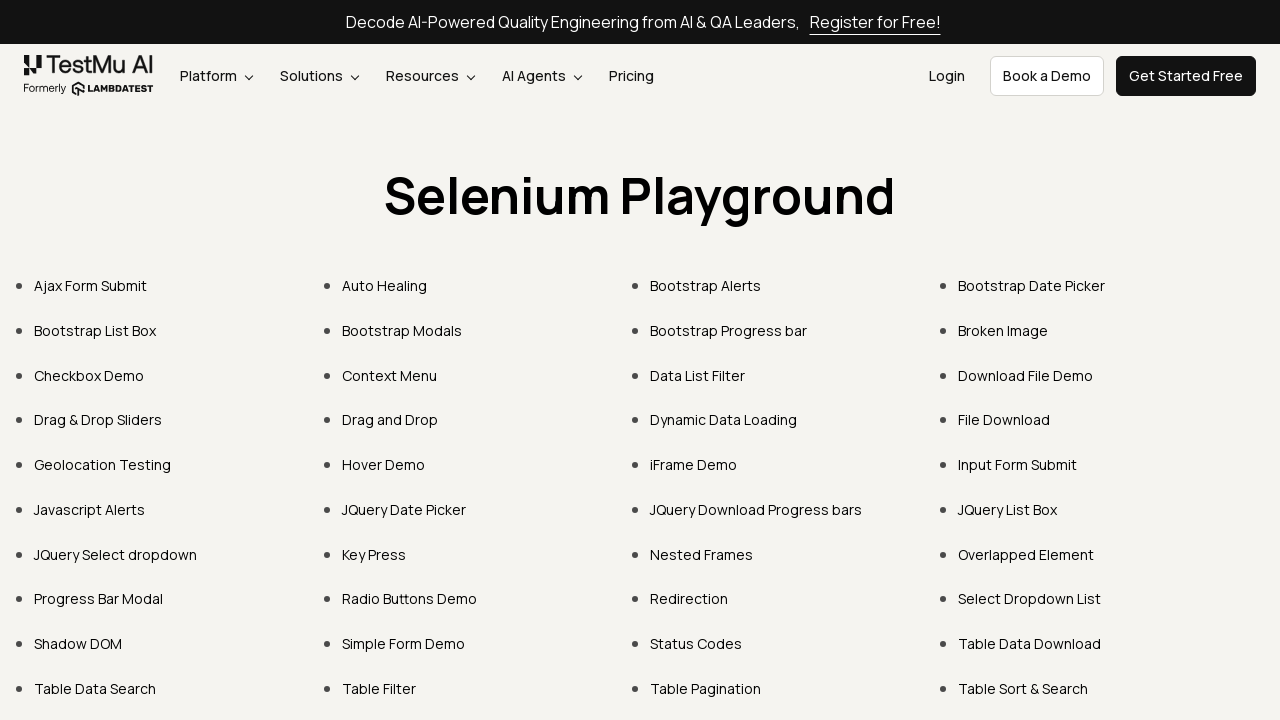

Located the first h1 heading element
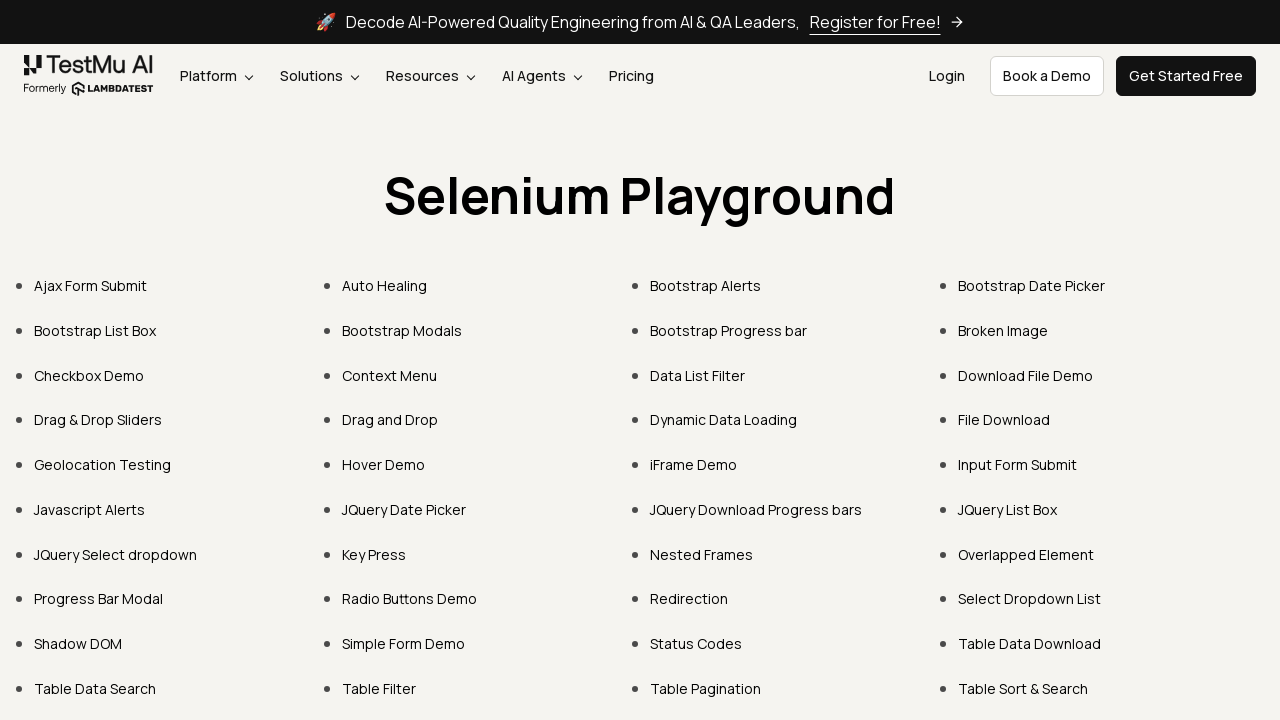

Verified h1 heading contains text 'Selenium Playground'
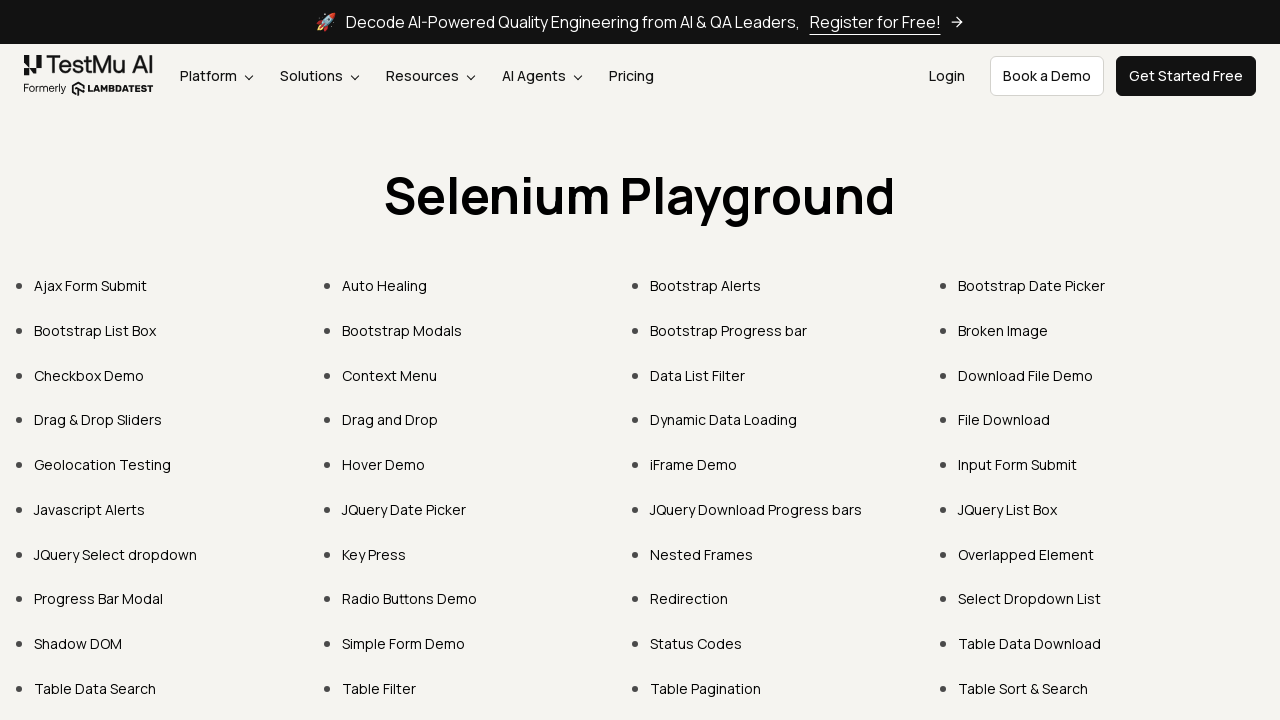

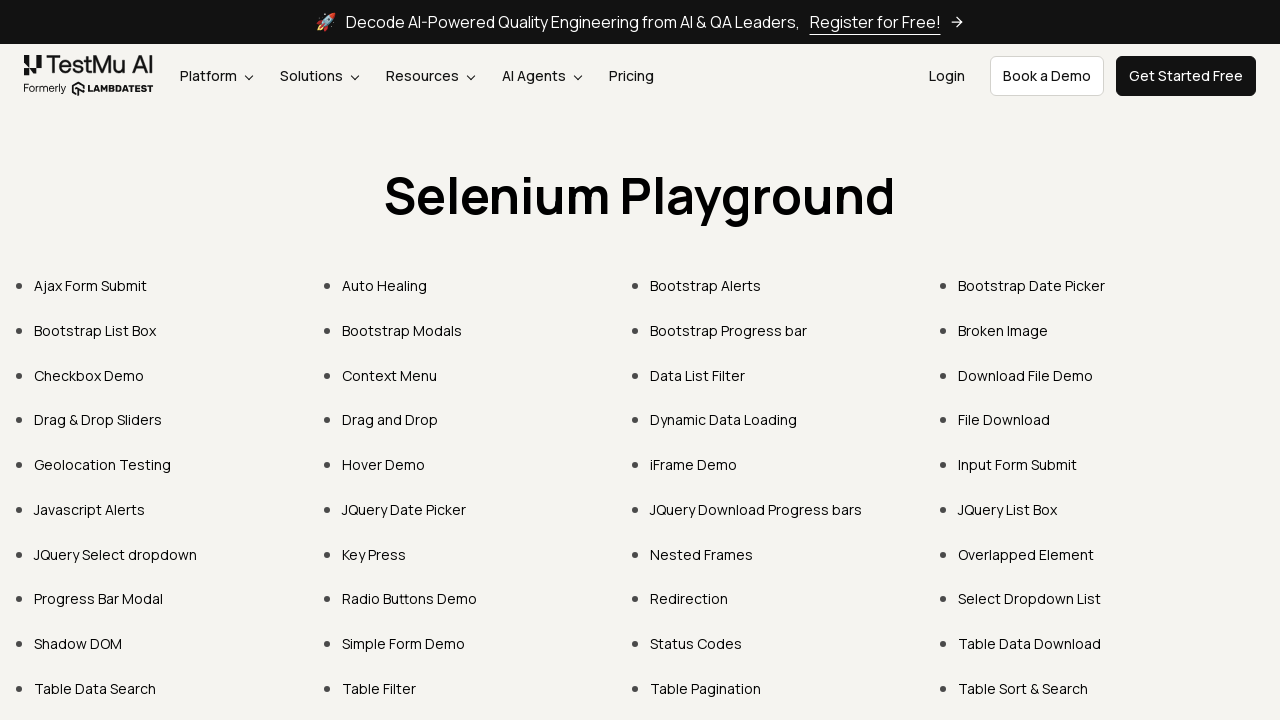